Tests dismissing a prompt JavaScript alert without entering any text

Starting URL: https://the-internet.herokuapp.com/javascript_alerts

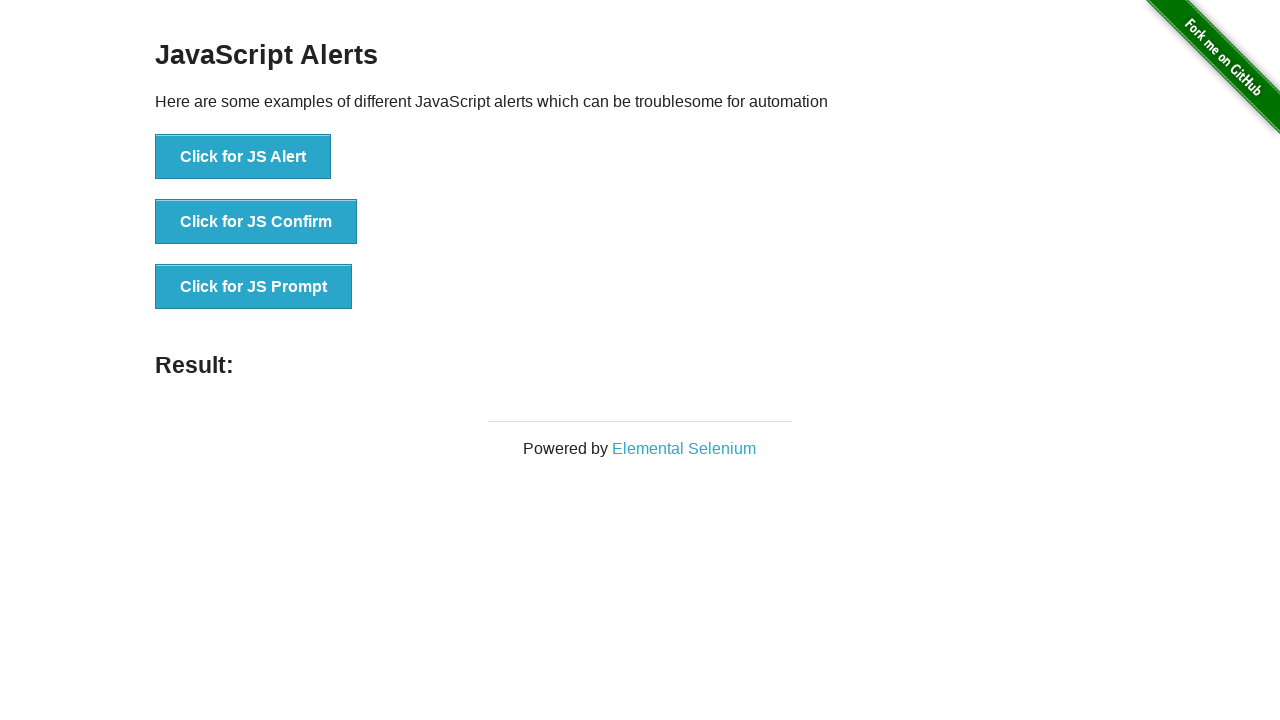

Set up dialog handler to dismiss alerts without text input
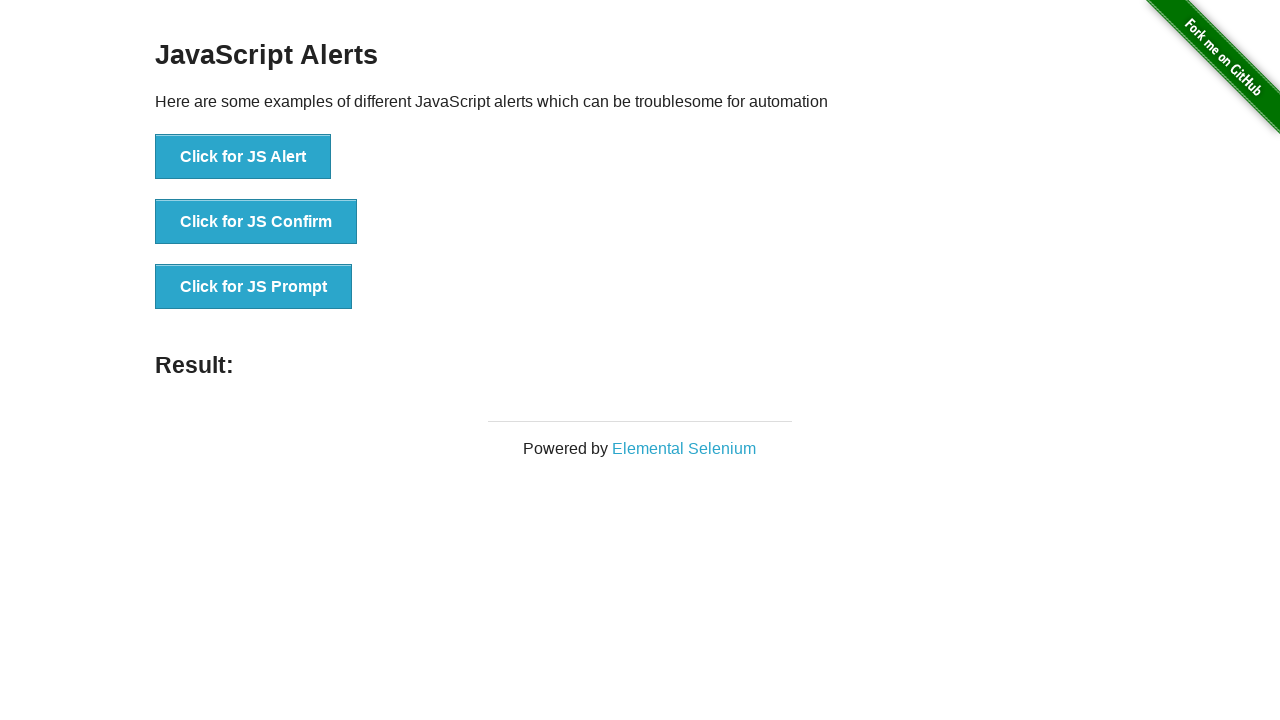

Clicked the JS Prompt button to trigger the prompt alert at (254, 287) on xpath=//button[contains(text(),'JS Prompt')]
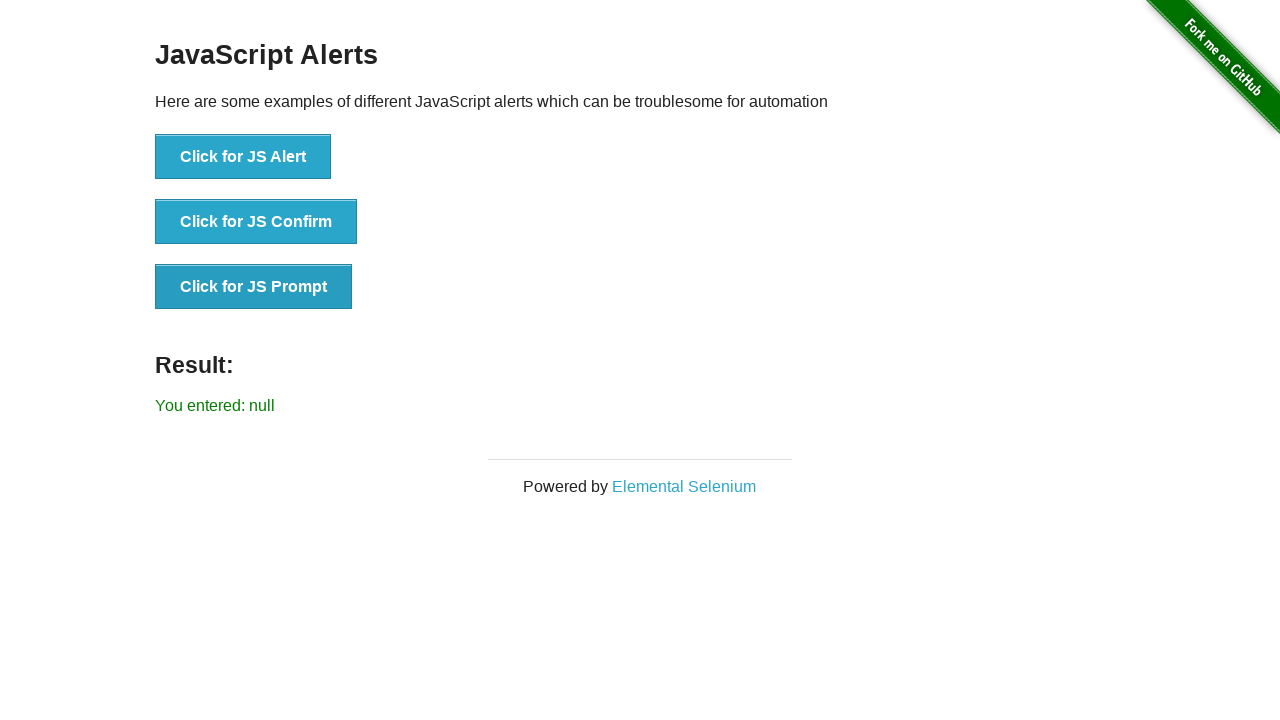

Result message appeared after dismissing prompt without text
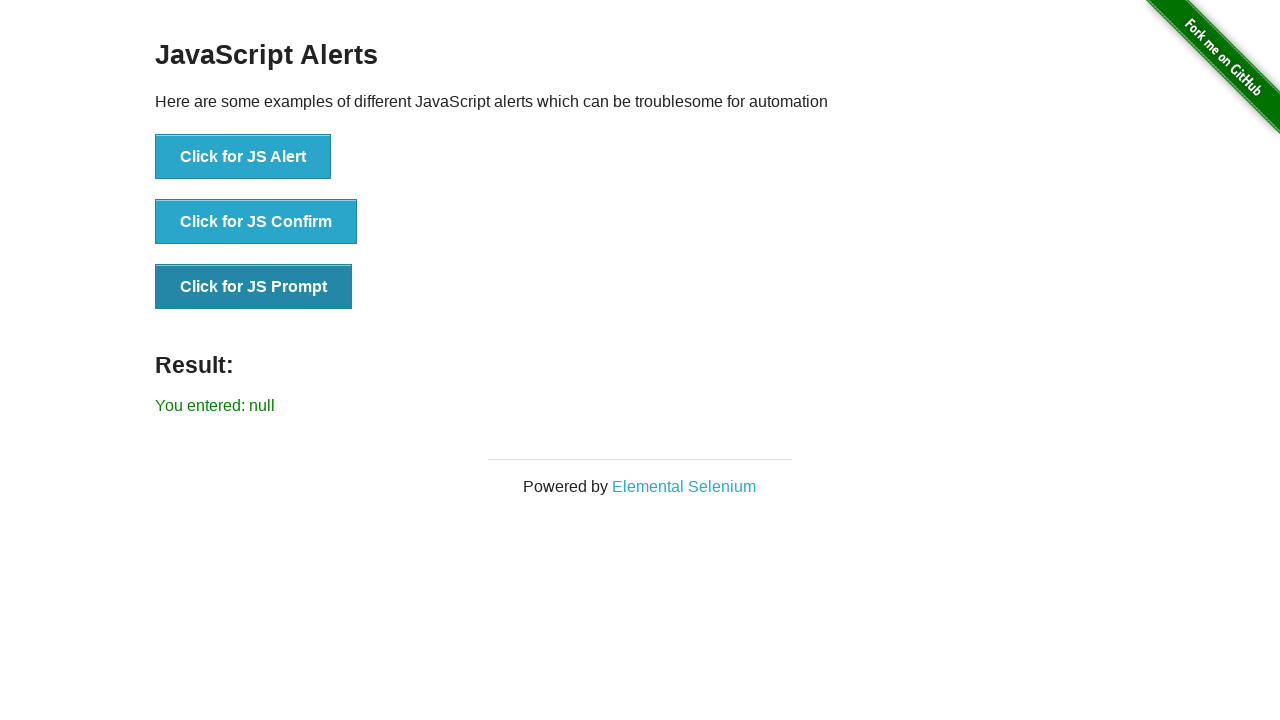

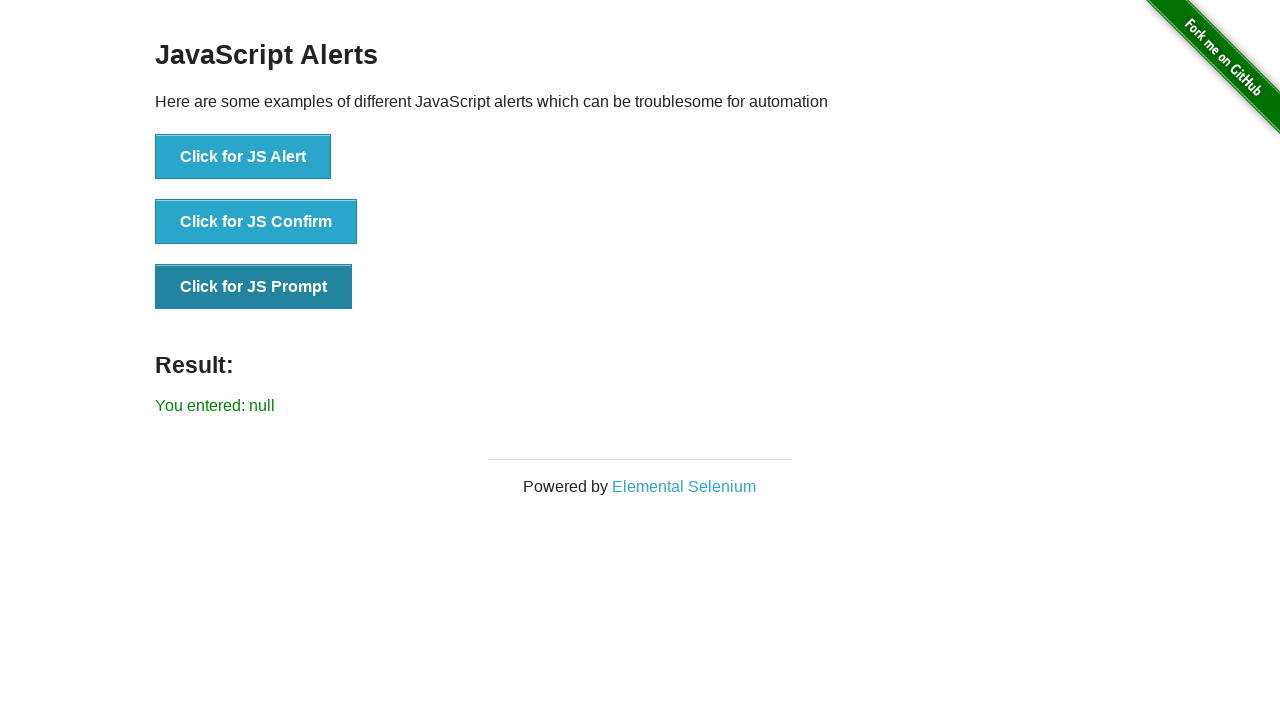